Tests that clicking the submit button after entering an email displays a success alert message

Starting URL: https://library-app.firebaseapp.com

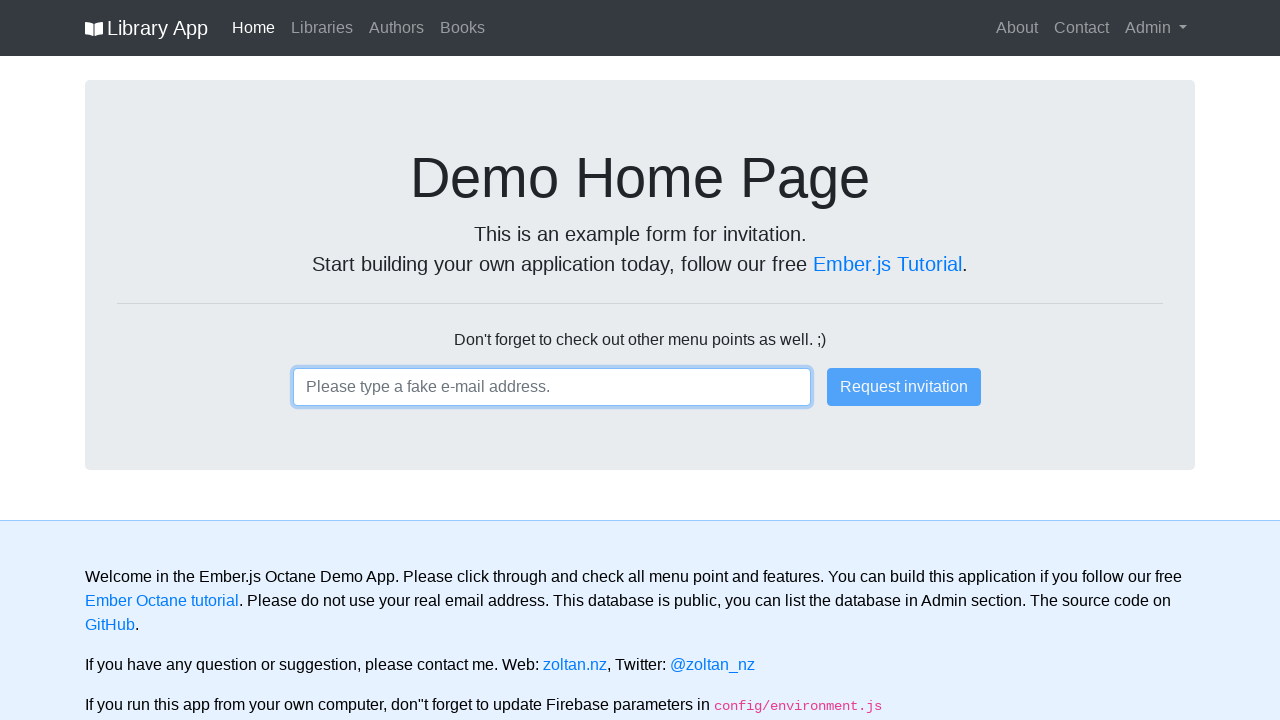

Entered email 'test1@email.com' in the input field on input
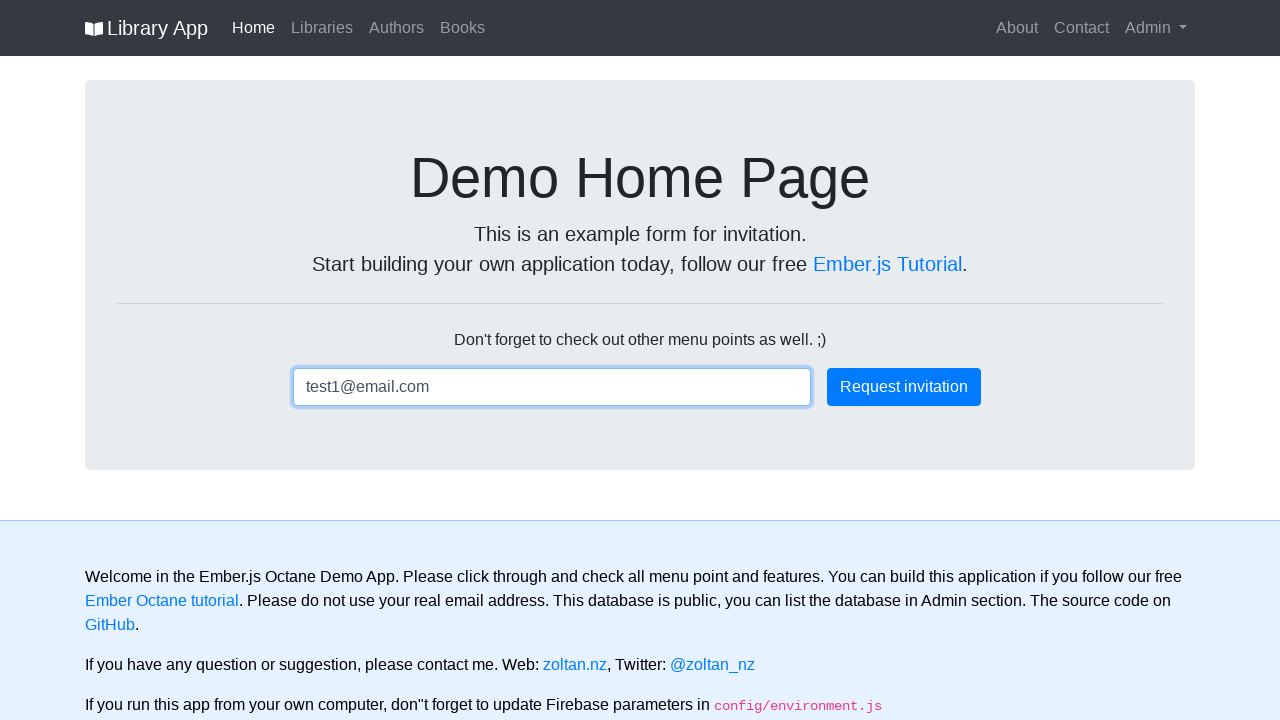

Clicked the submit button at (904, 387) on .btn-primary
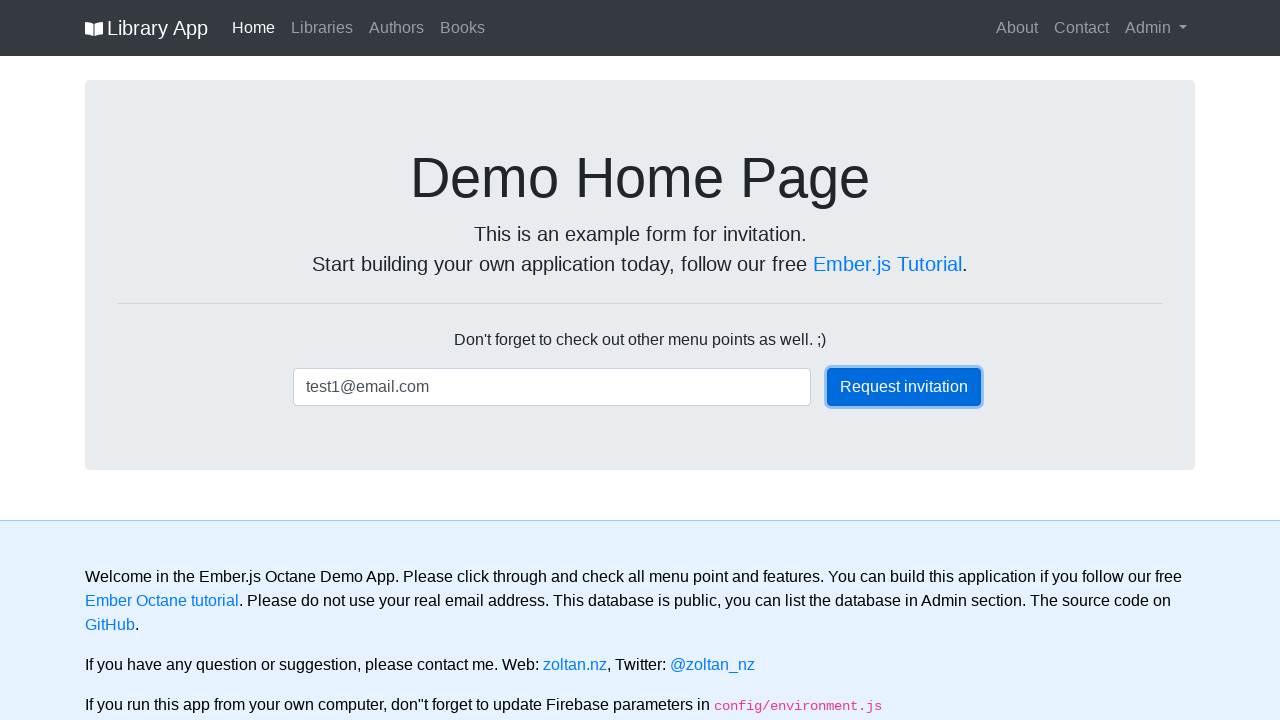

Success alert message appeared
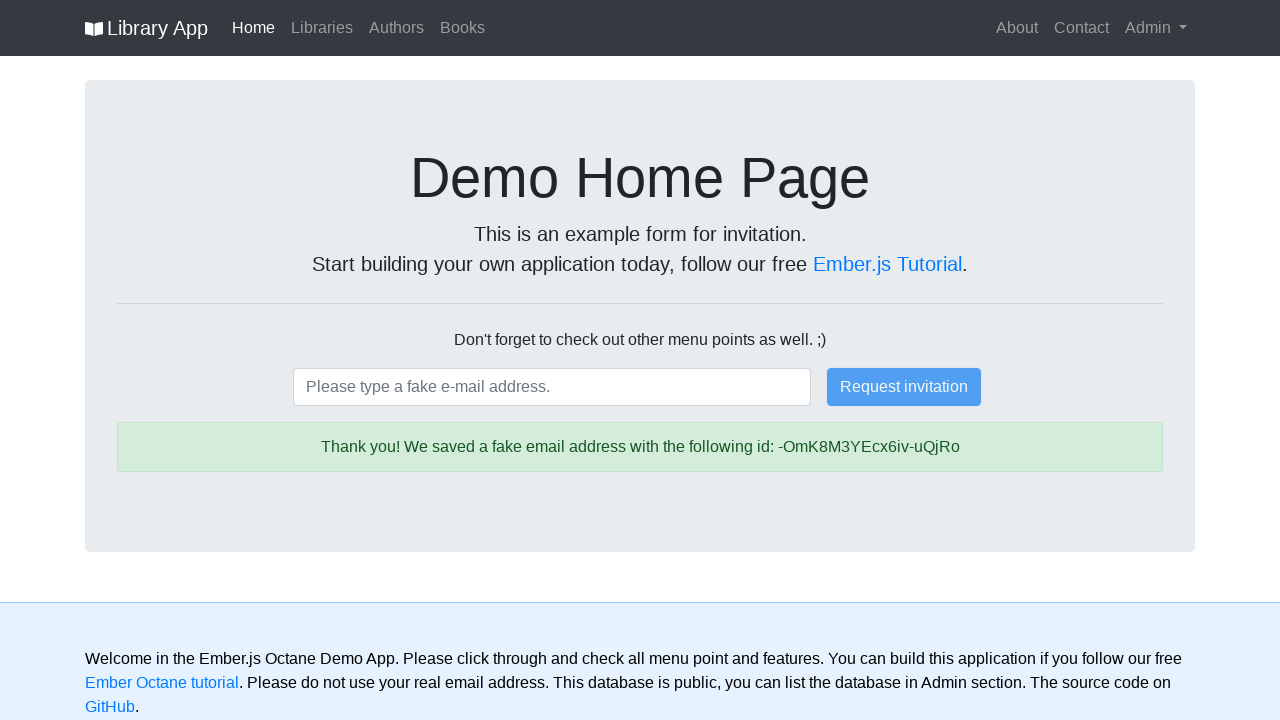

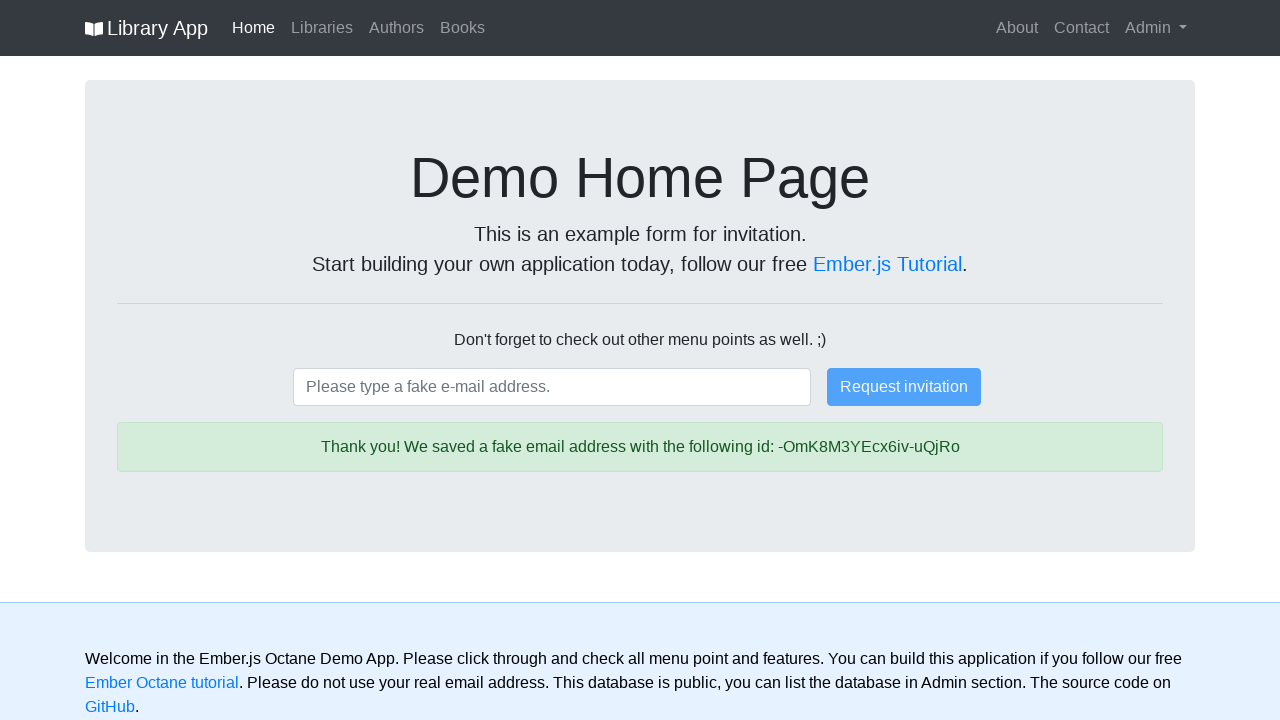